Tests a registration form by filling all required input fields with text, clicking the submit button, and verifying the success confirmation message is displayed.

Starting URL: http://suninjuly.github.io/registration1.html

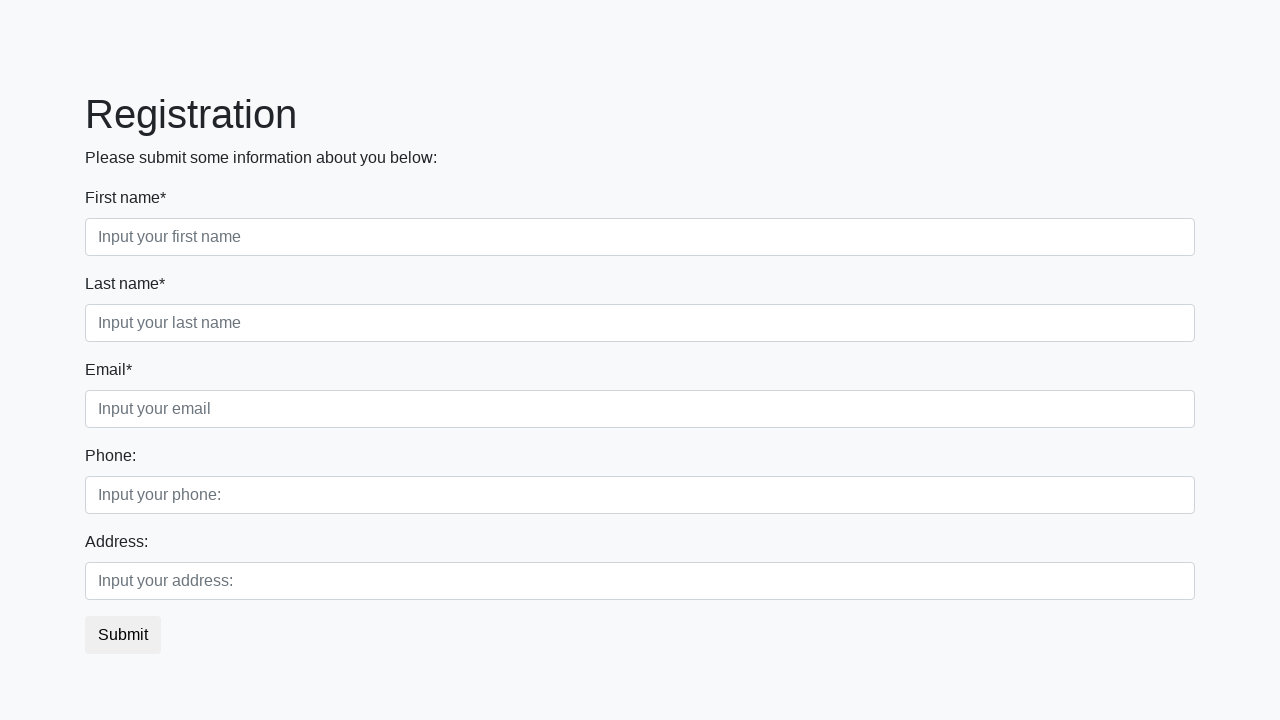

Filled required input field 1 of 3 with 'some_text' on input[required] >> nth=0
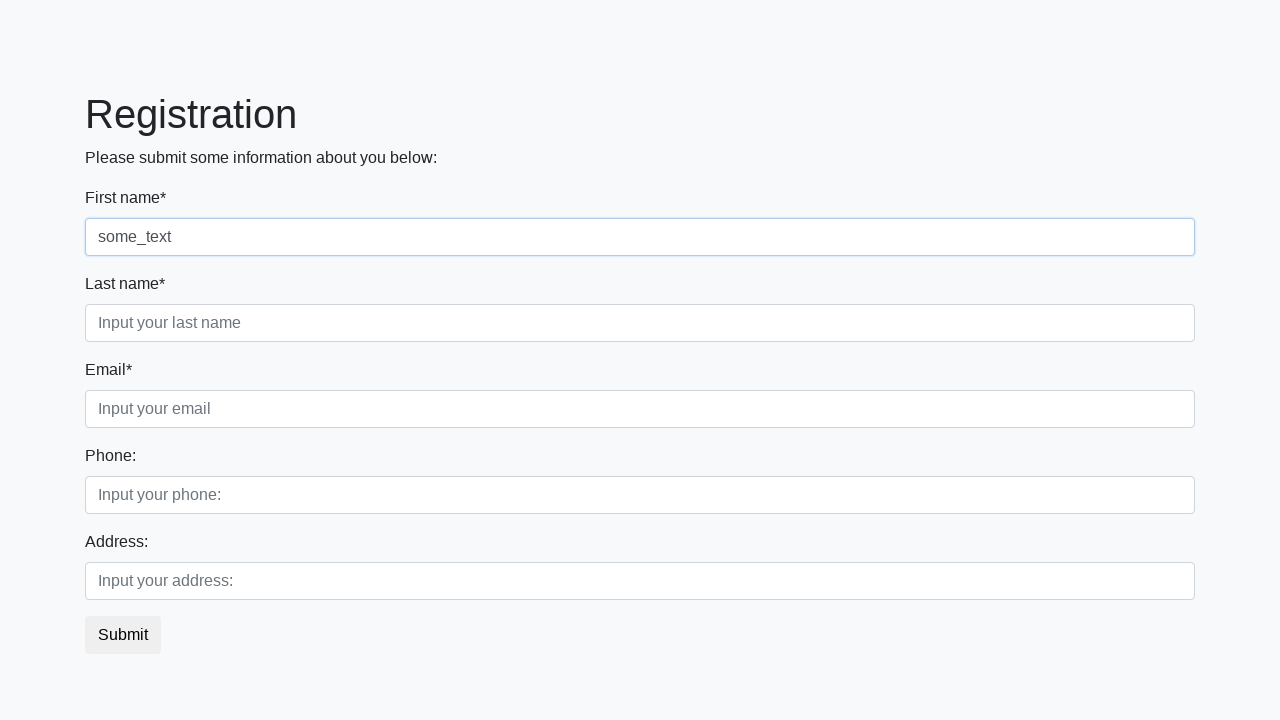

Filled required input field 2 of 3 with 'some_text' on input[required] >> nth=1
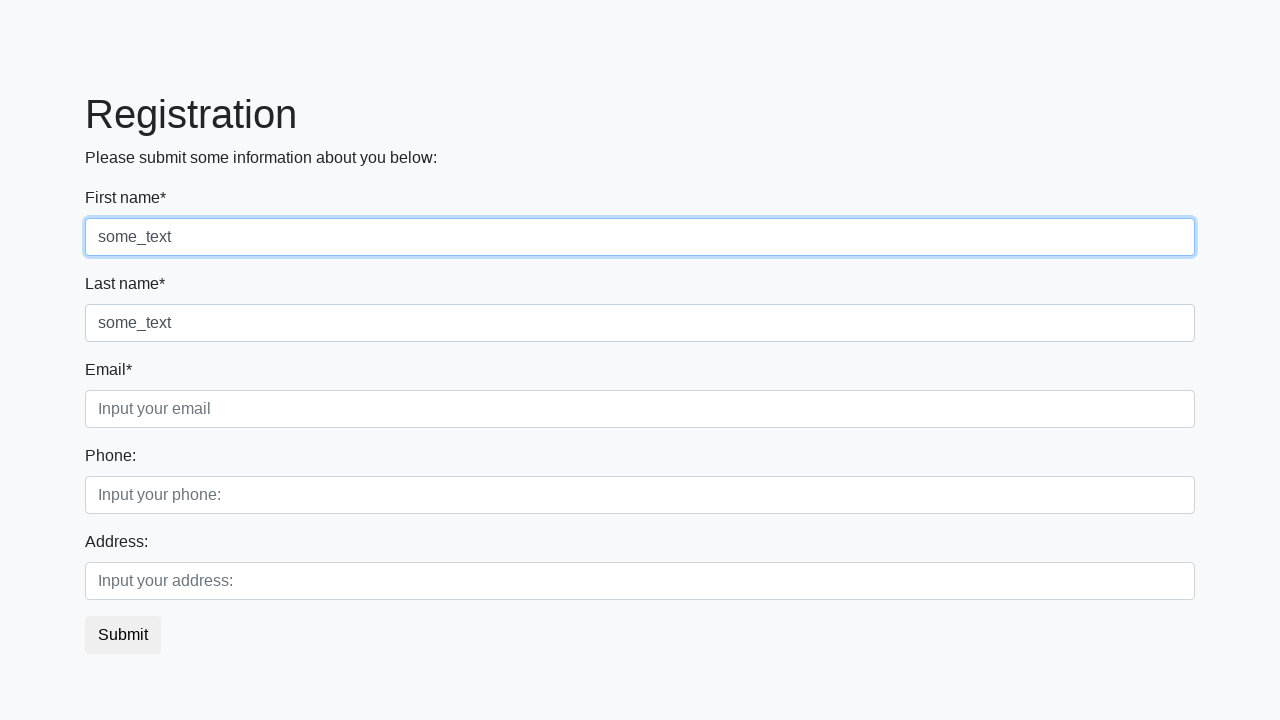

Filled required input field 3 of 3 with 'some_text' on input[required] >> nth=2
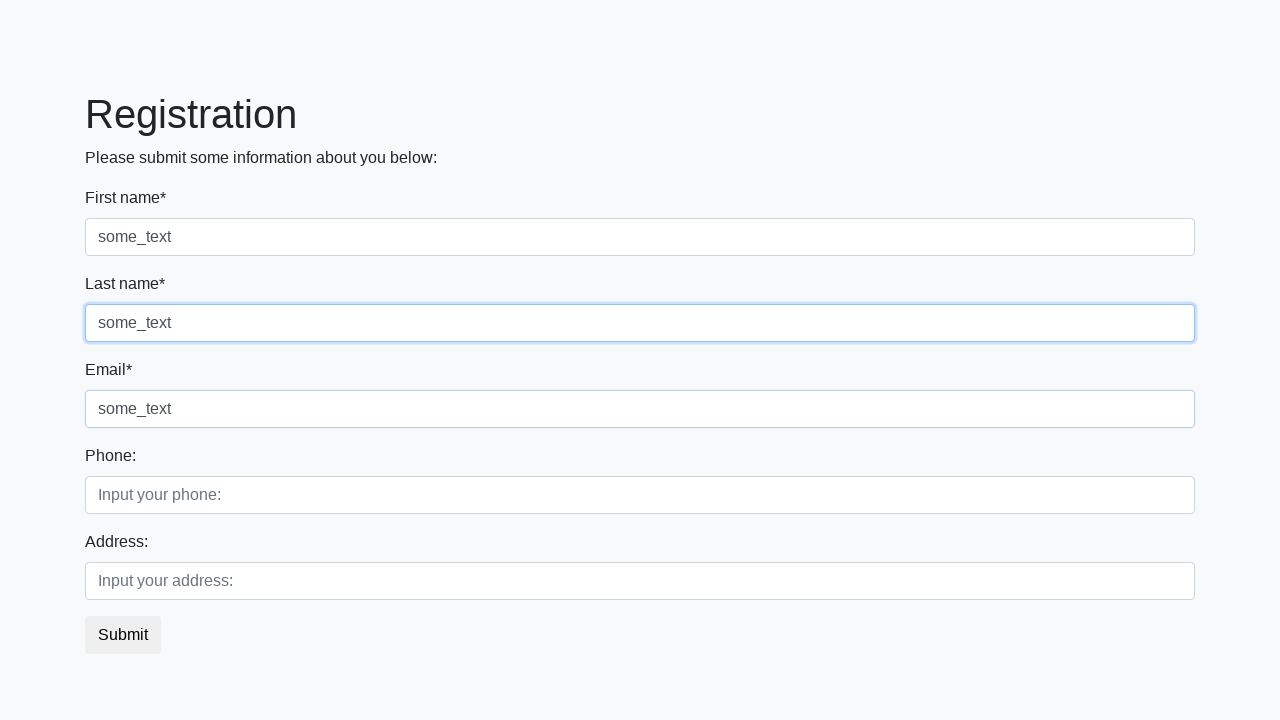

Clicked the submit button to register at (123, 635) on button.btn
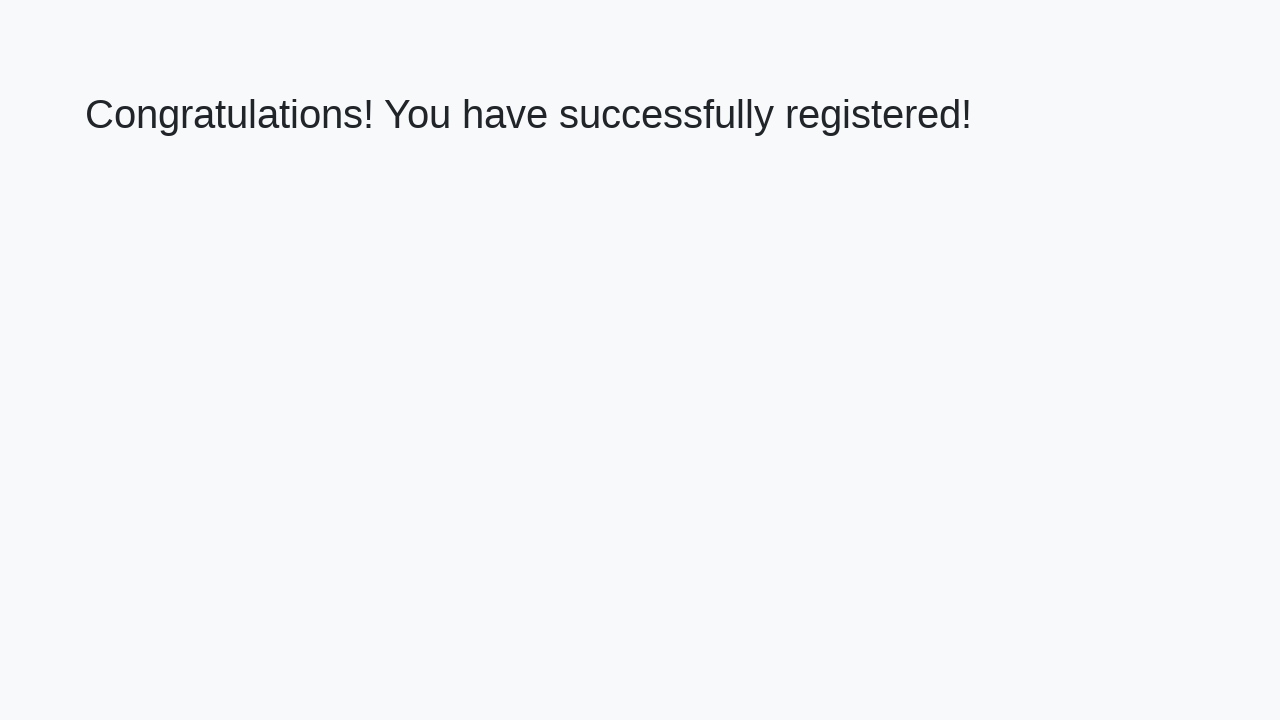

Success confirmation message appeared
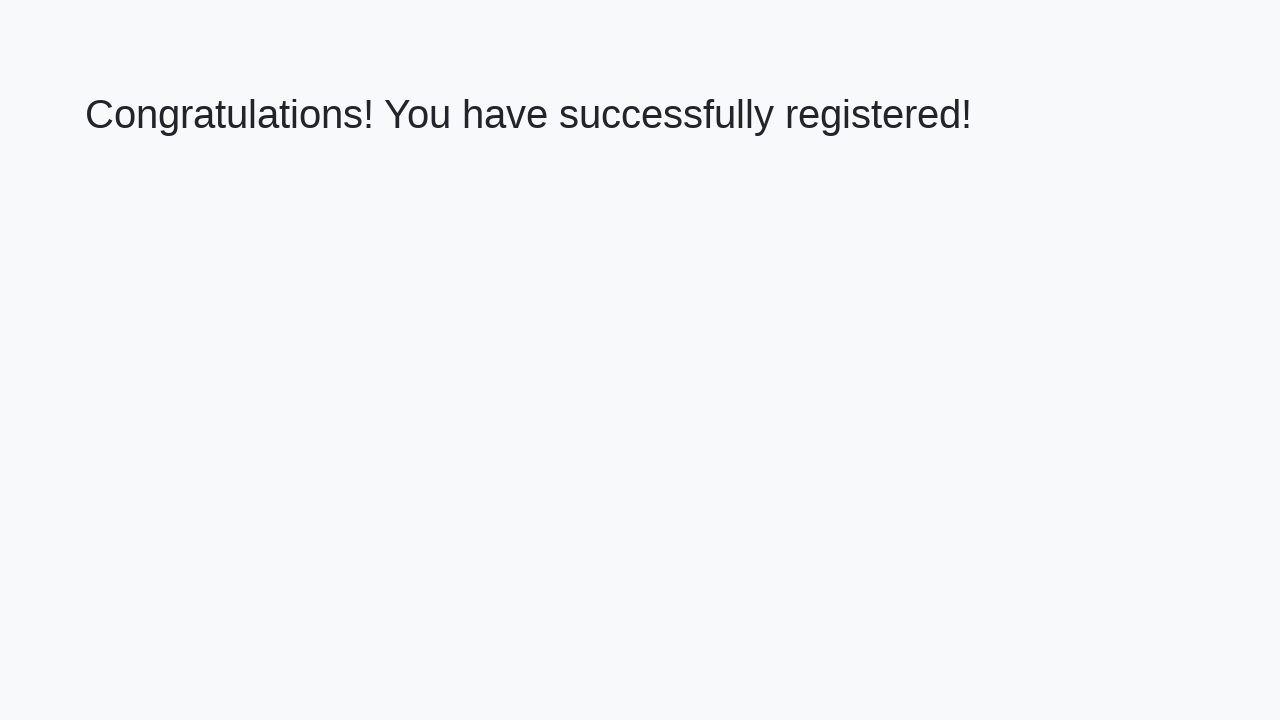

Retrieved success message text: 'Congratulations! You have successfully registered!'
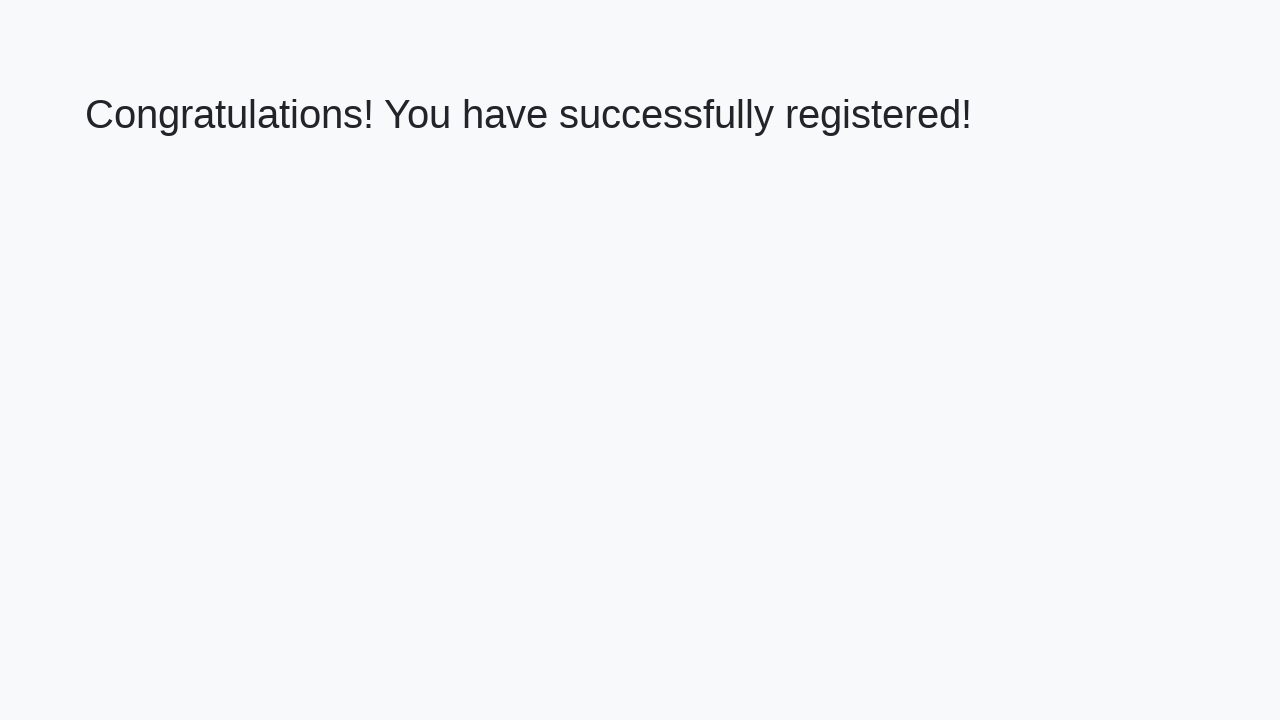

Verified success message matches expected text
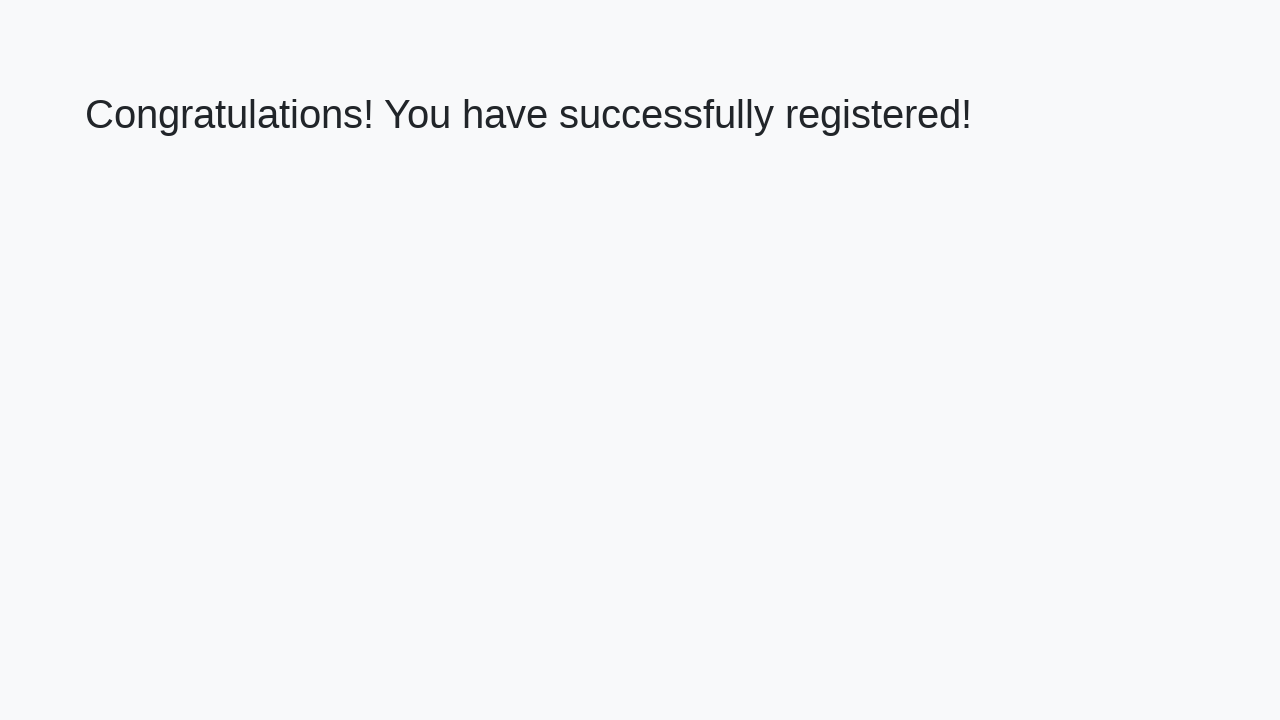

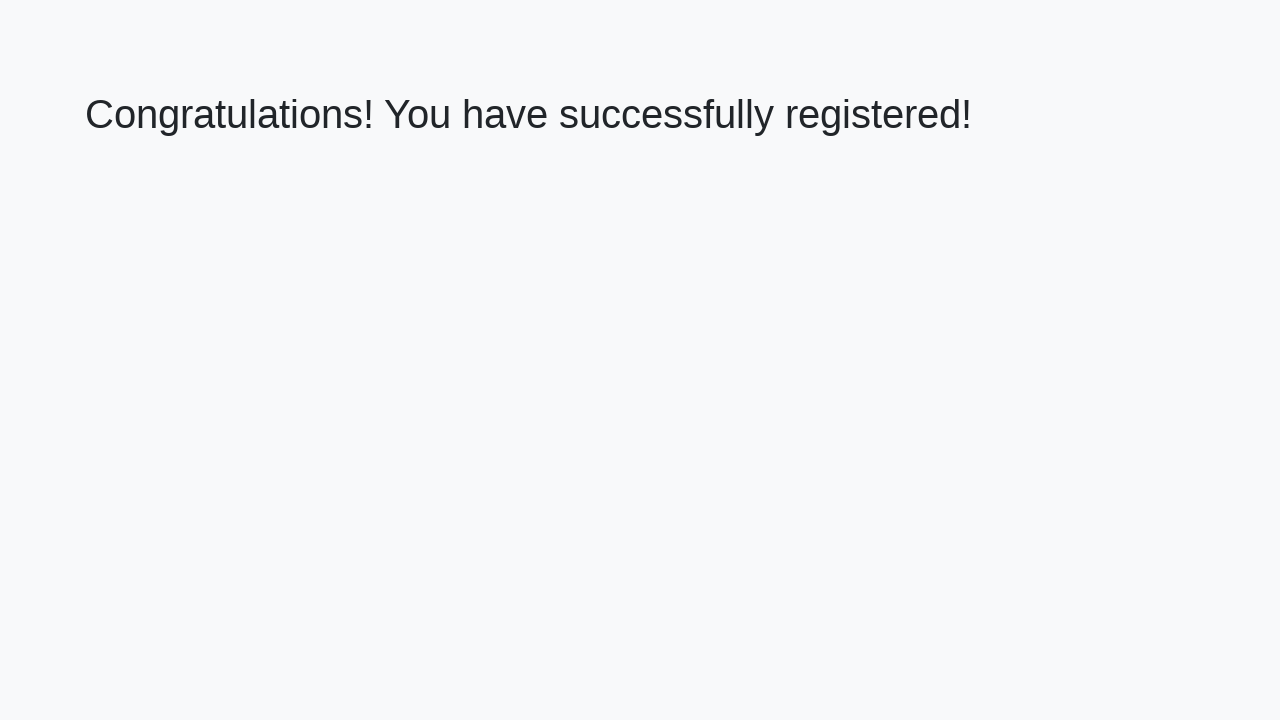